Tests that unsaved changes to an employee record don't persist when switching between employees

Starting URL: https://devmountain-qa.github.io/employee-manager/1.2_Version/index.html

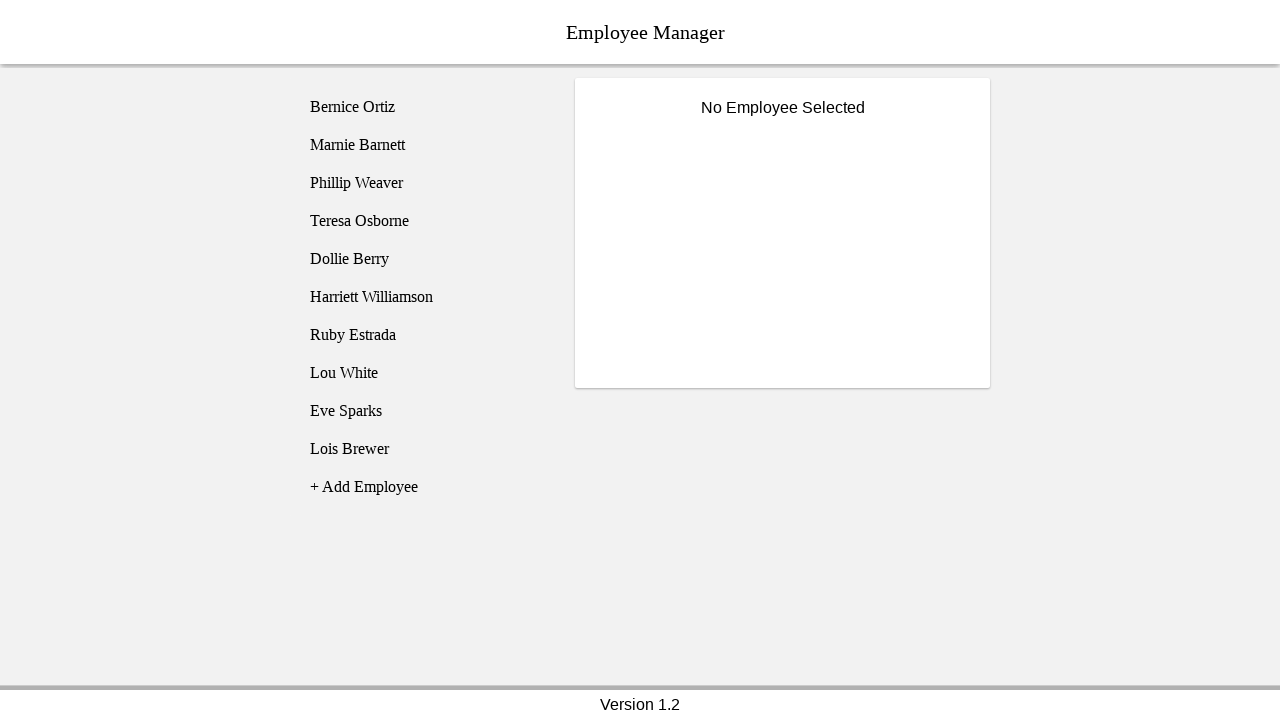

Clicked on Bernice Ortiz employee at (425, 107) on [name='employee1']
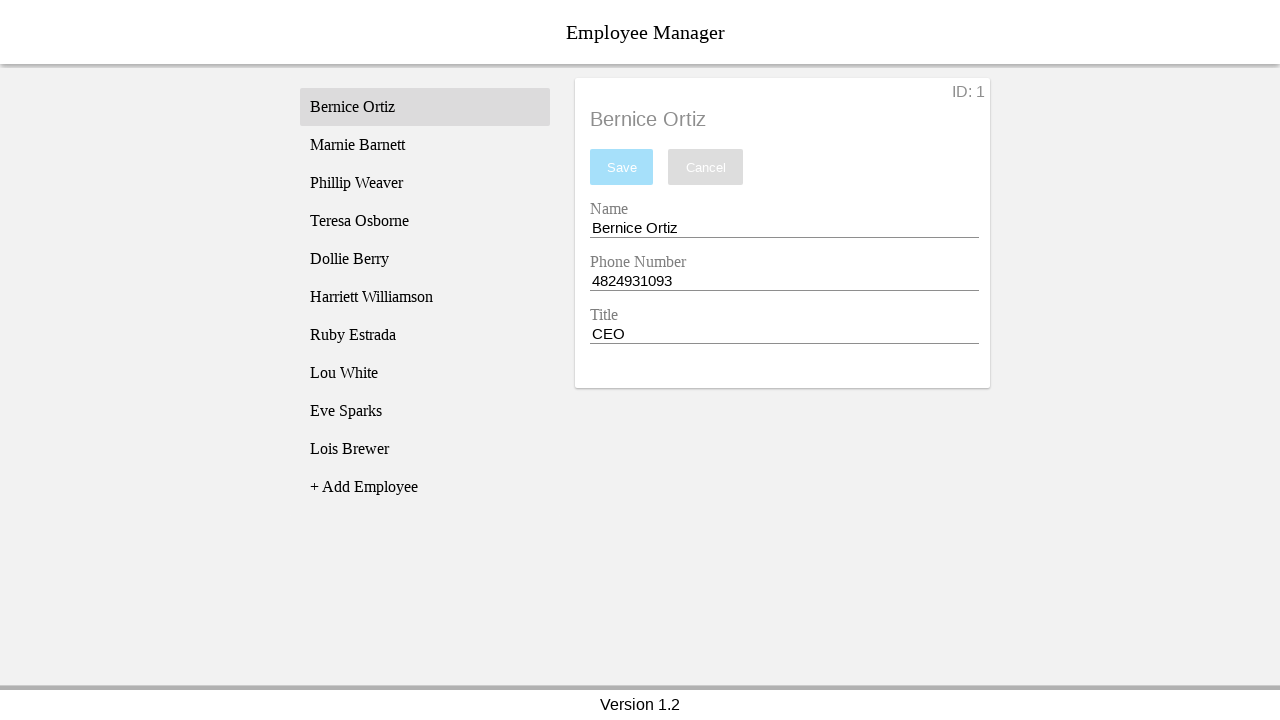

Name input field is now visible
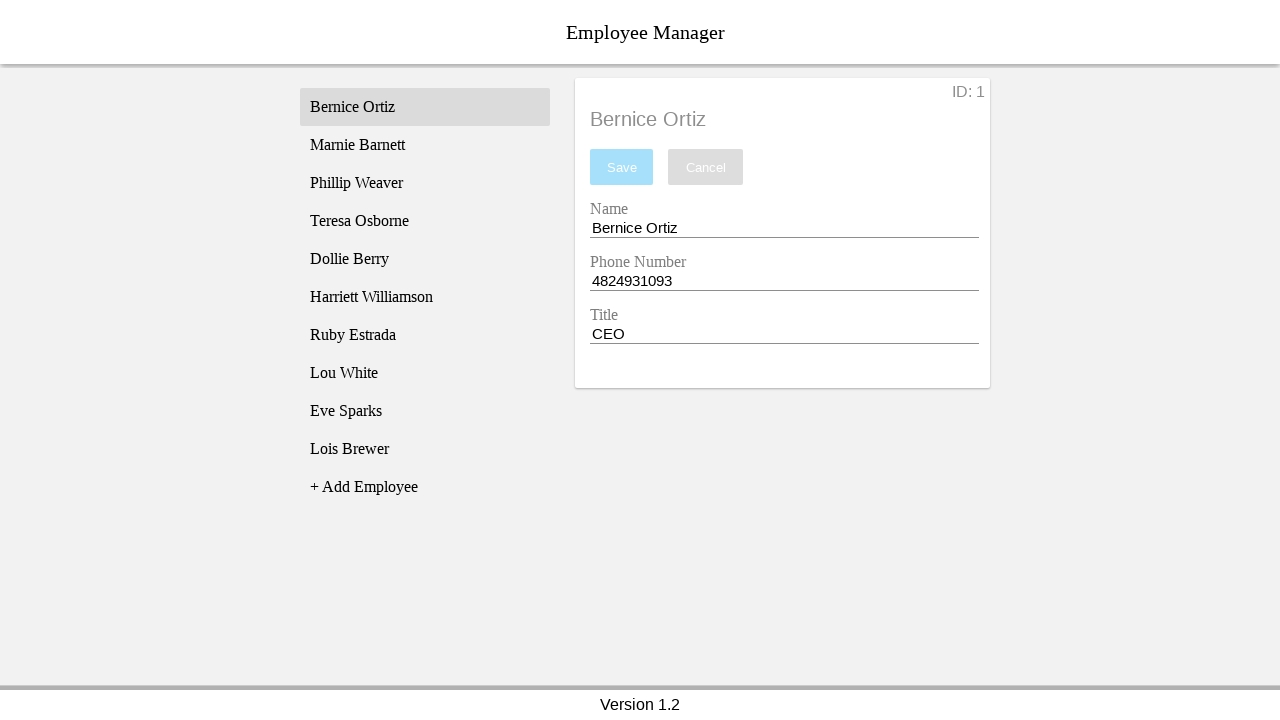

Filled name field with 'Test Name' without saving on [name='nameEntry']
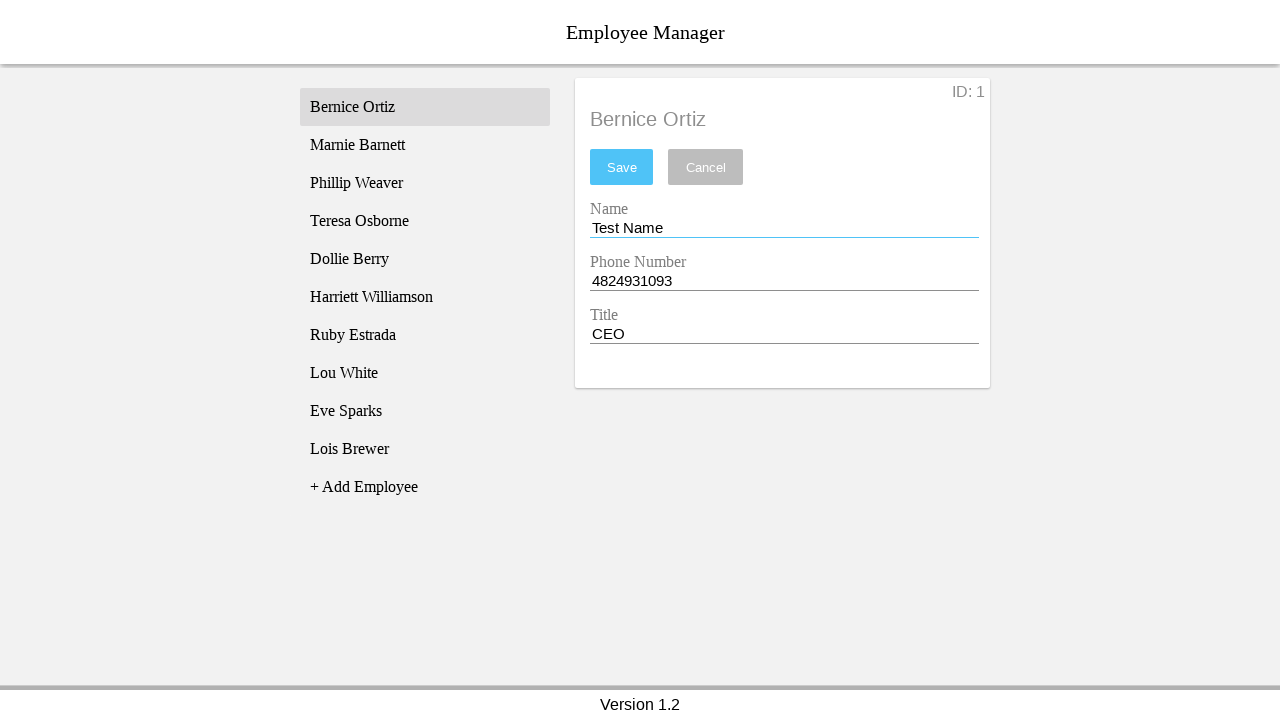

Switched to Phillip Weaver employee without saving changes at (425, 183) on [name='employee3']
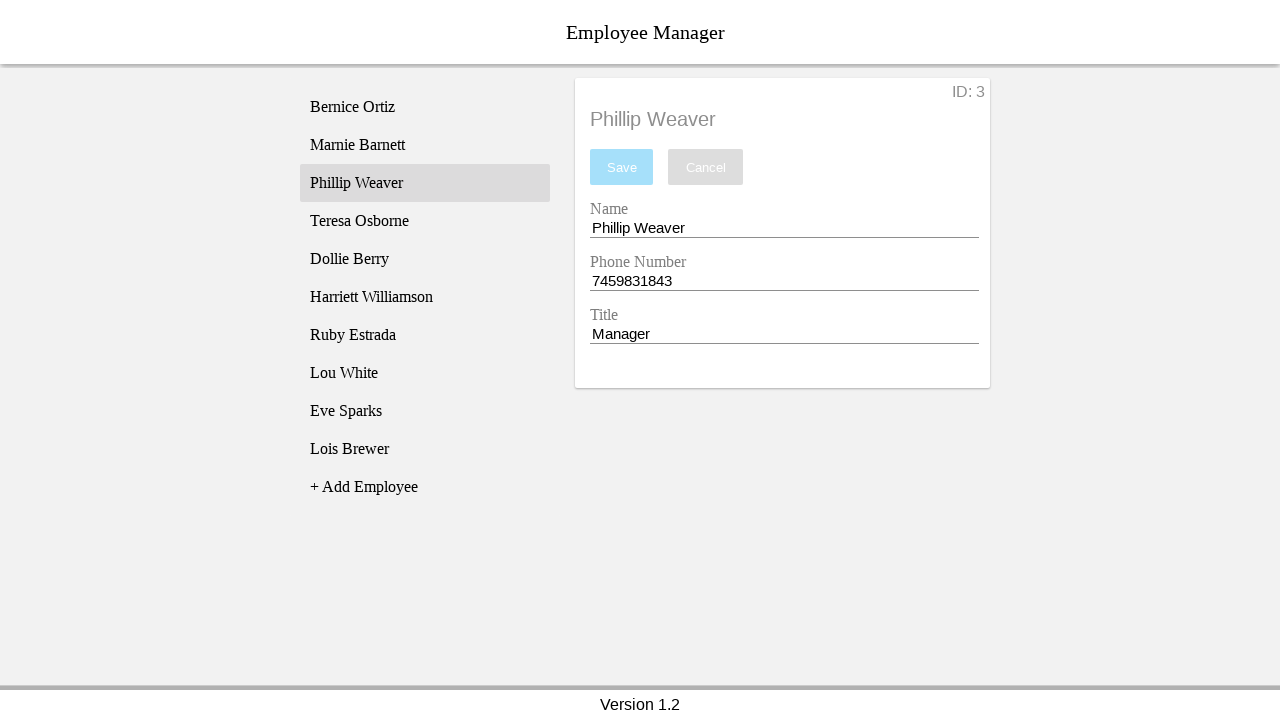

Switched back to Bernice Ortiz employee at (425, 107) on [name='employee1']
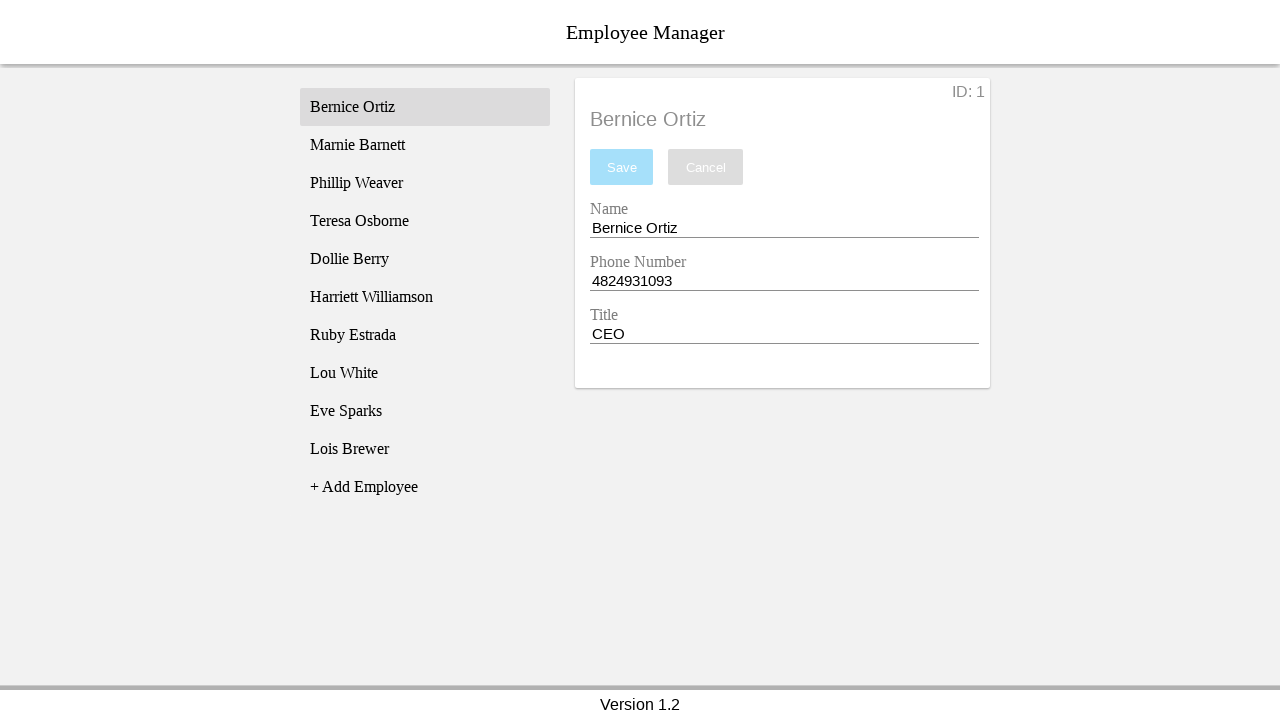

Name input field is visible; verified unsaved changes did not persist
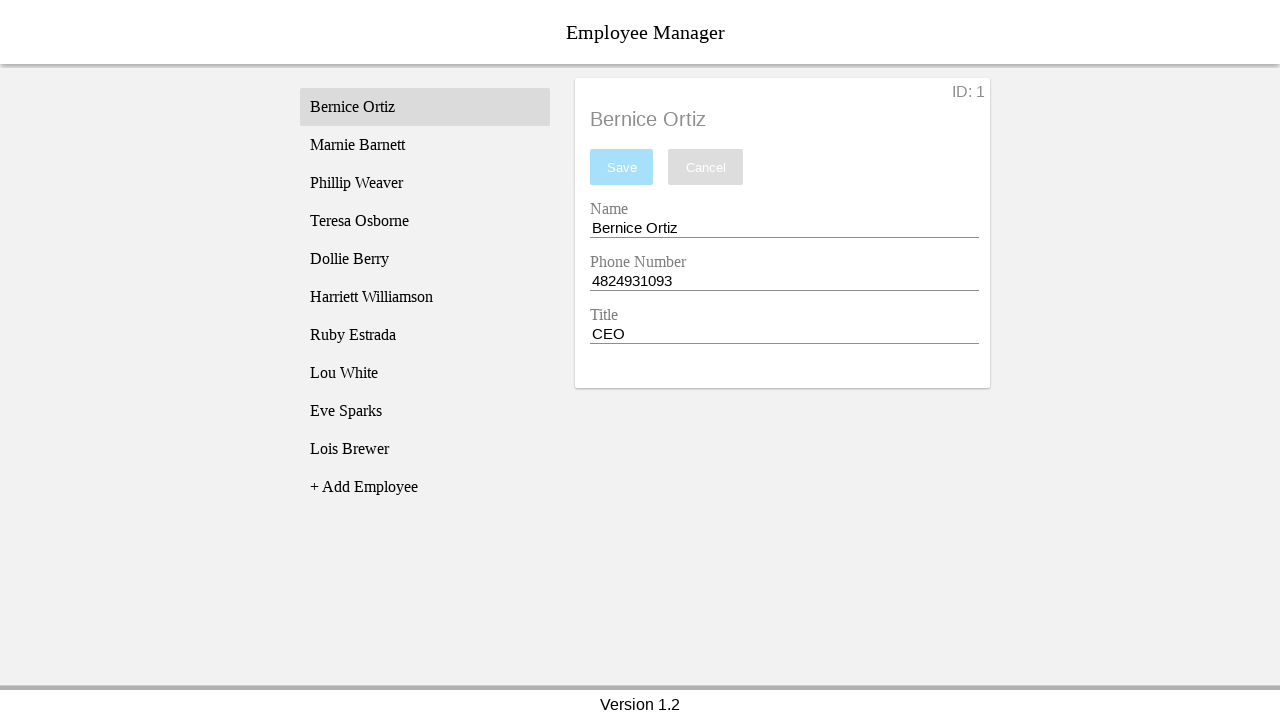

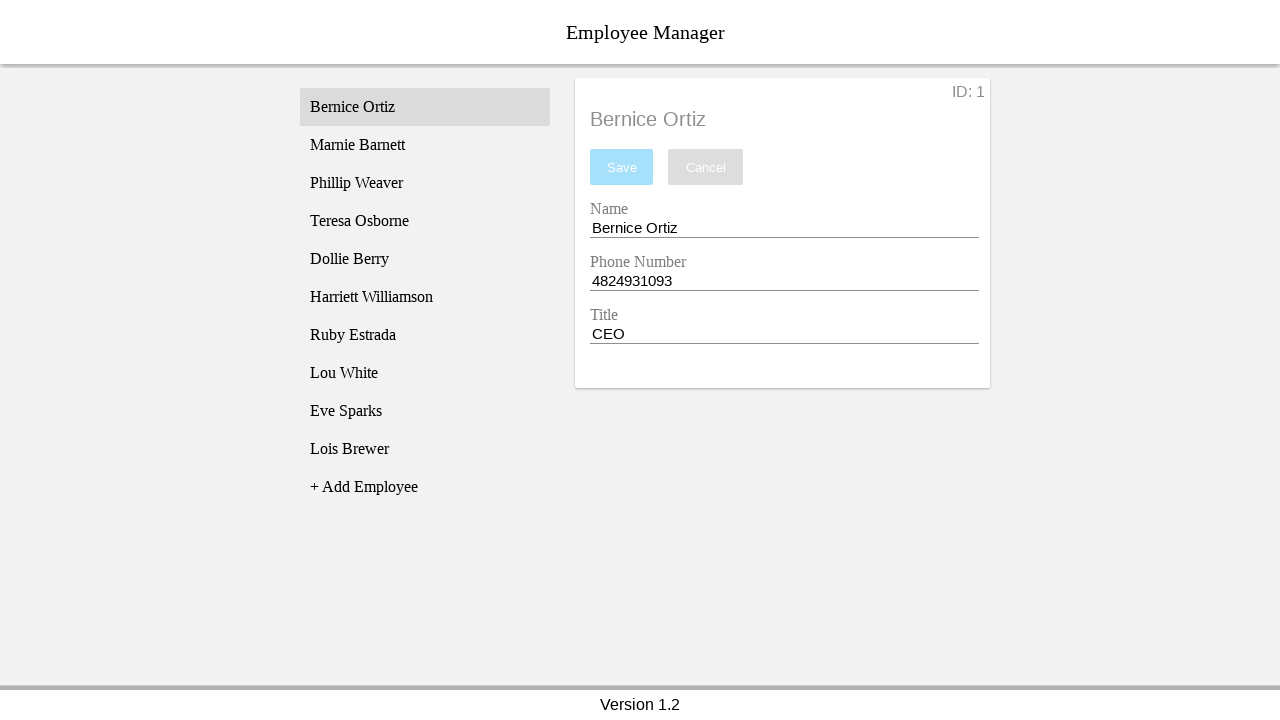